Tests basic alert handling by clicking alert button and accepting the alert

Starting URL: https://testpages.herokuapp.com/styled/alerts/alert-test.html

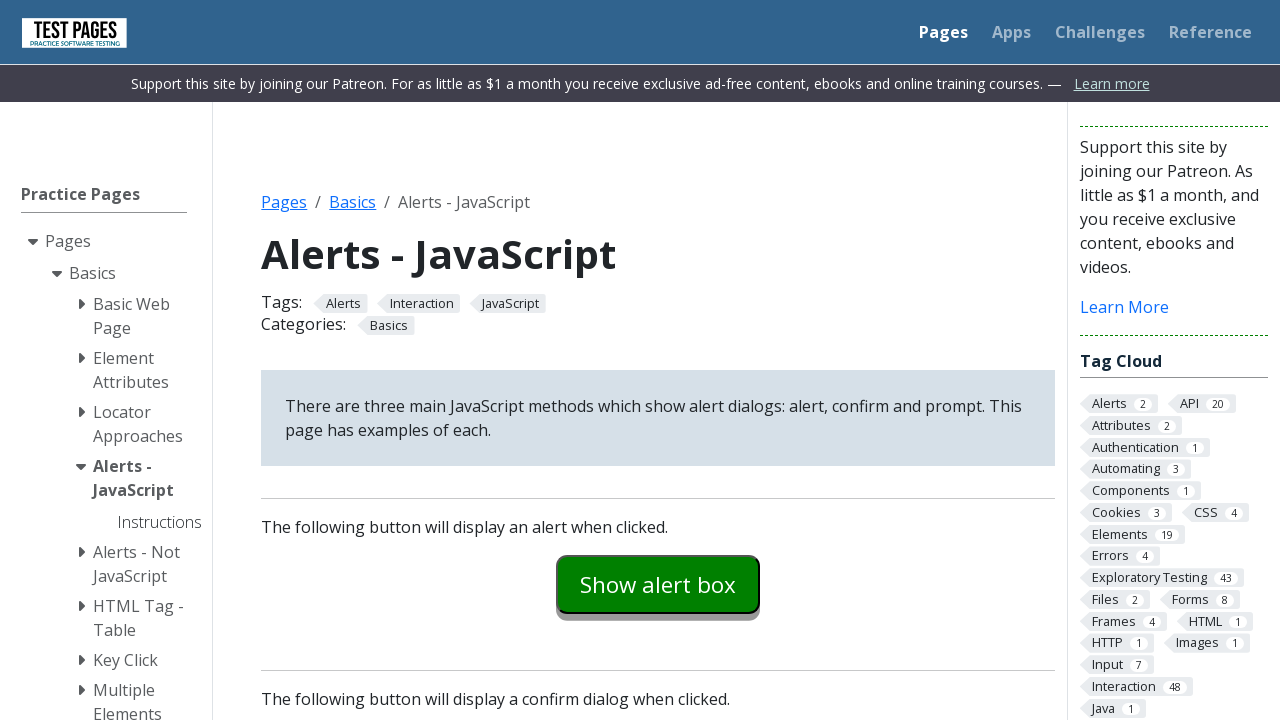

Clicked the alert button at (658, 584) on #alertexamples
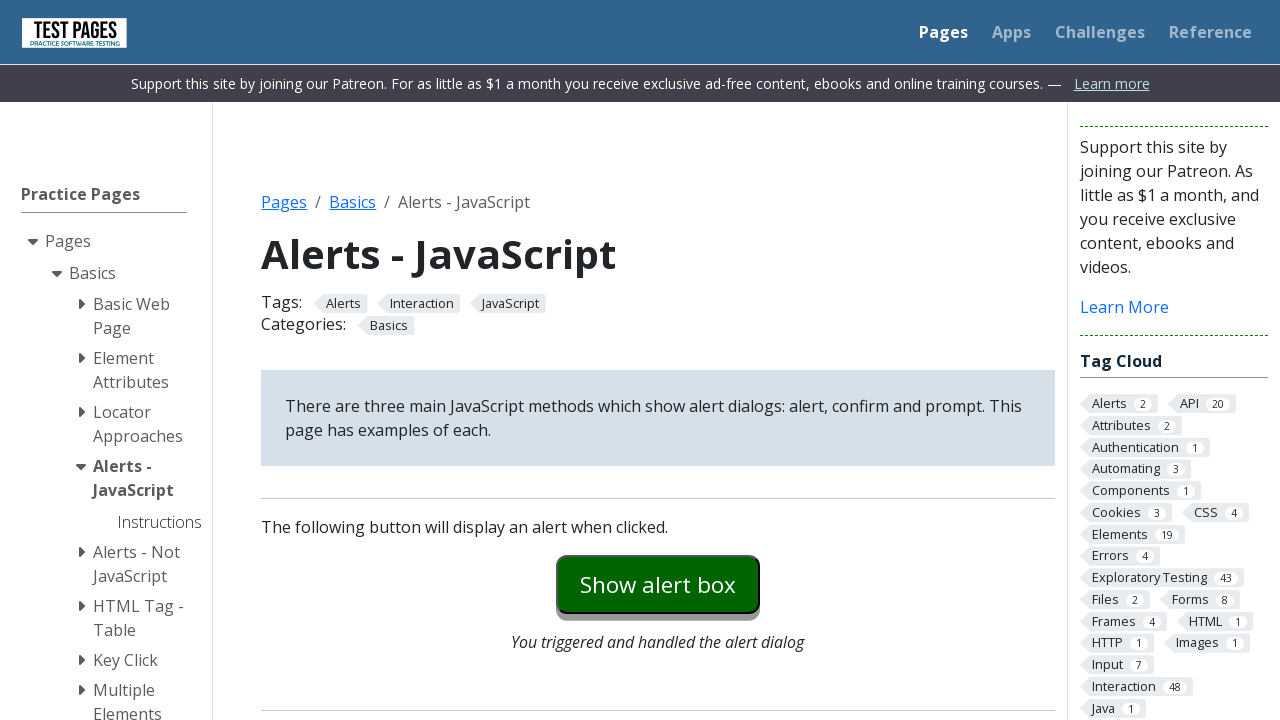

Set up dialog handler to accept alert
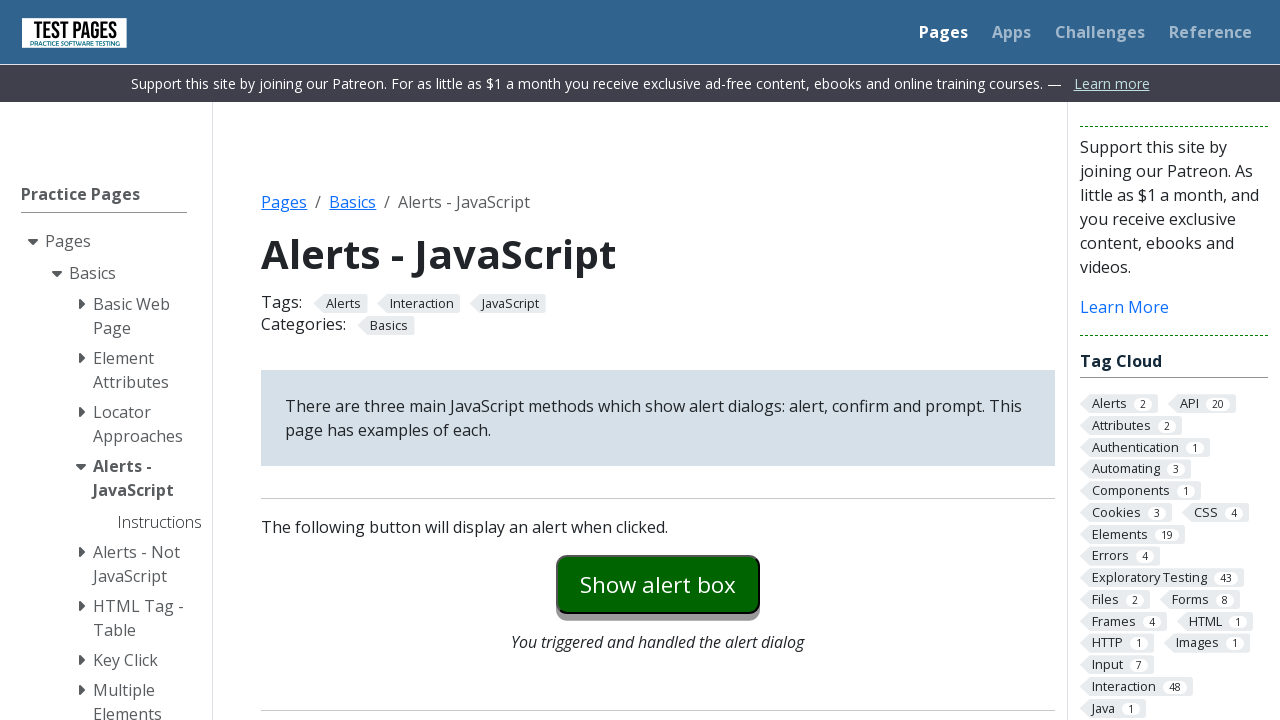

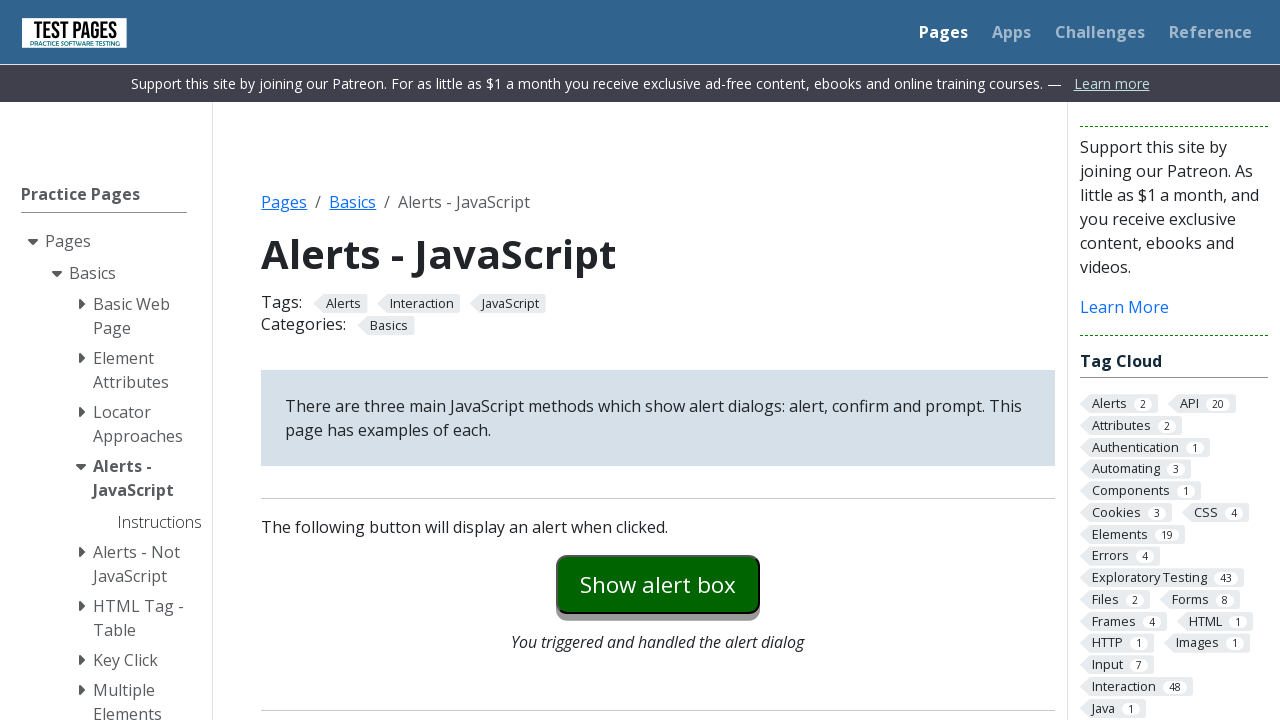